Tests an e-commerce shopping cart flow by searching for products, adding them to cart, and applying a promo code at checkout

Starting URL: https://rahulshettyacademy.com/seleniumPractise/#/

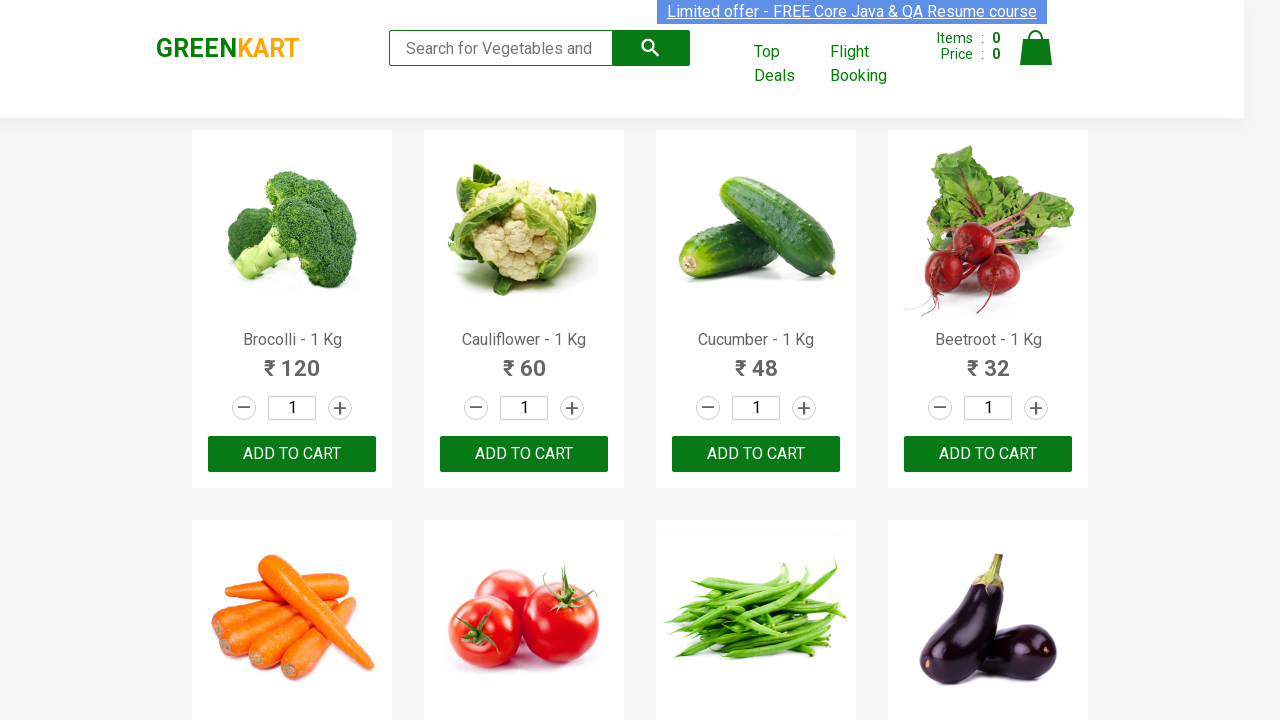

Filled search field with 'ber' to filter products on .search-keyword
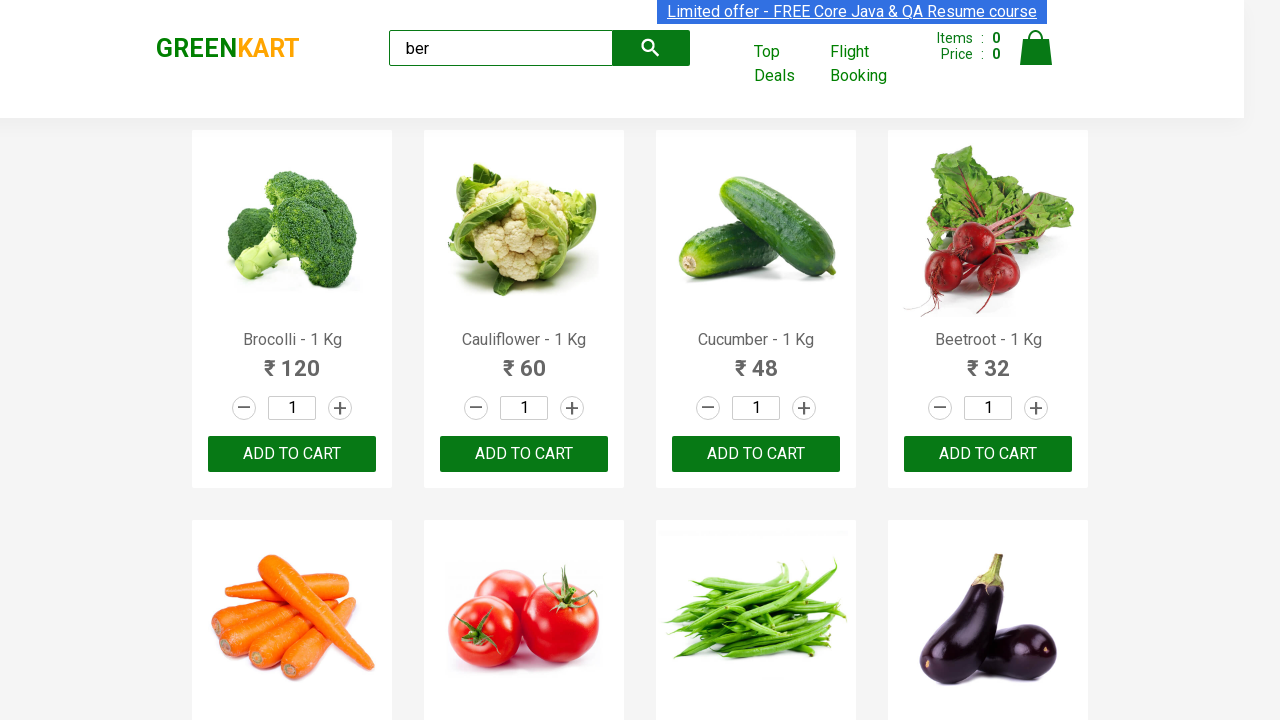

Waited for search results to load
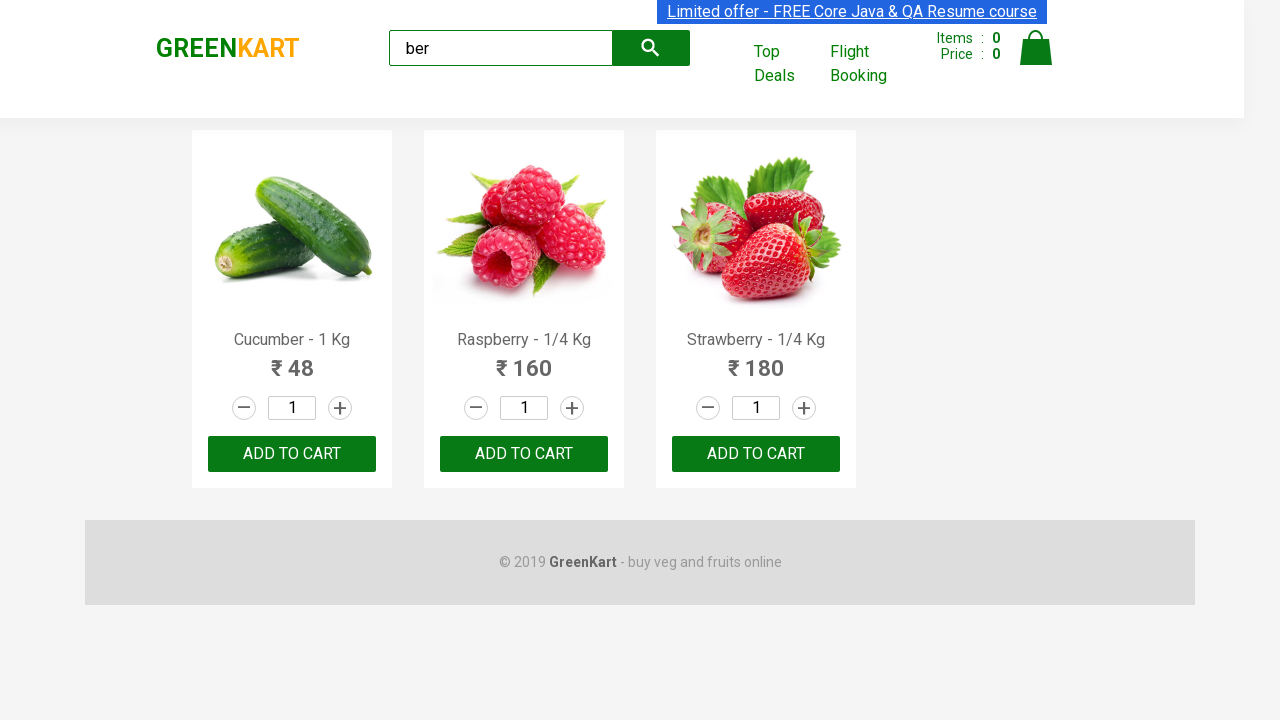

Retrieved all 'Add to Cart' buttons for filtered products
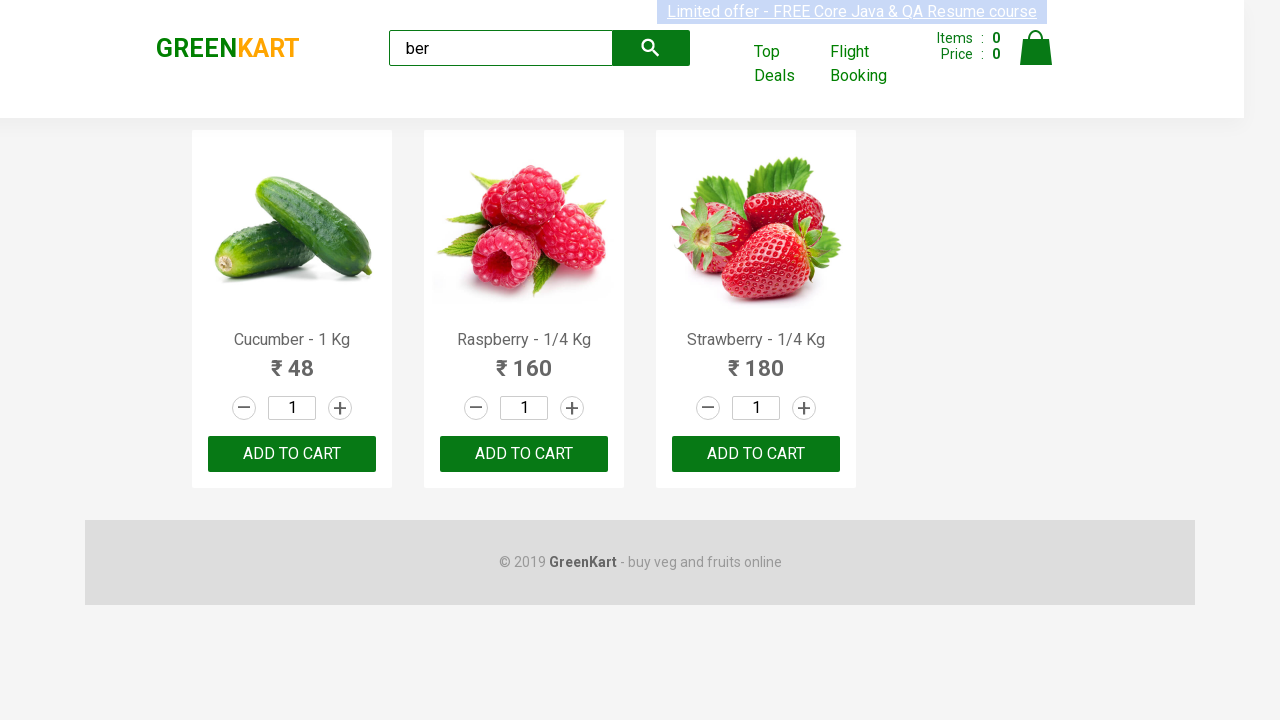

Clicked 'Add to Cart' button for a product at (292, 454) on div.products div.product div.product-action button >> nth=0
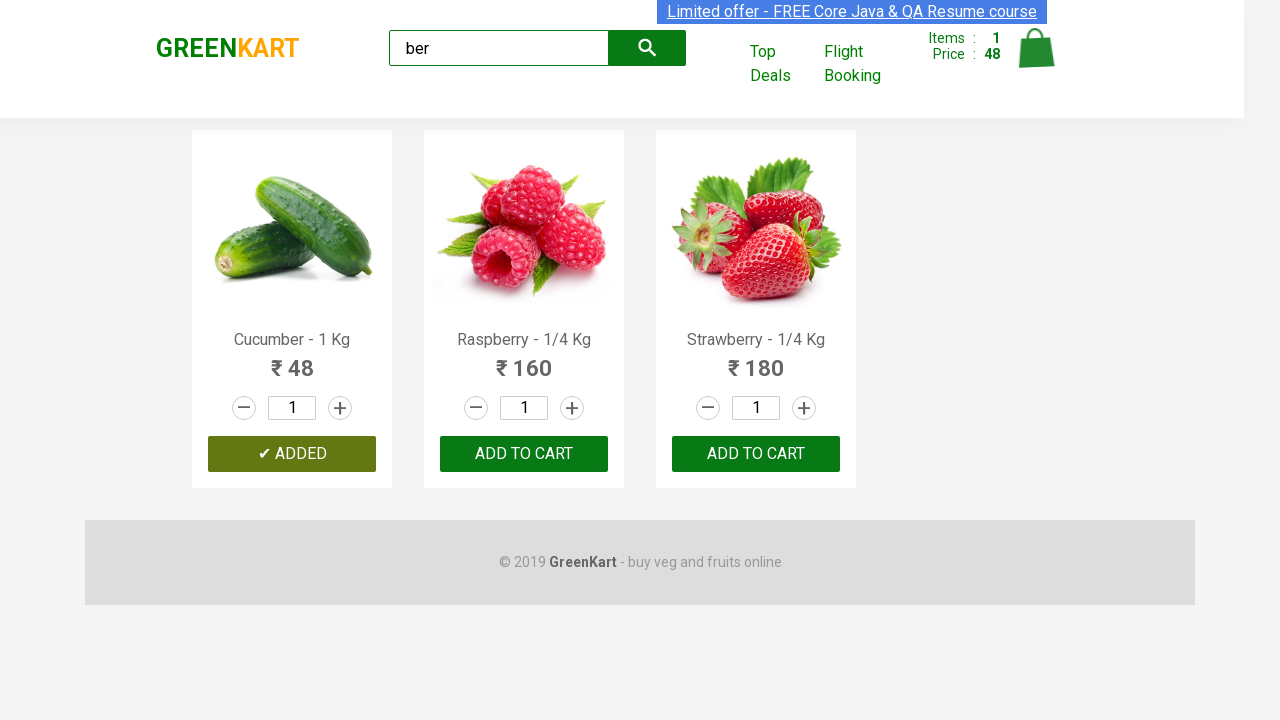

Clicked 'Add to Cart' button for a product at (524, 454) on div.products div.product div.product-action button >> nth=1
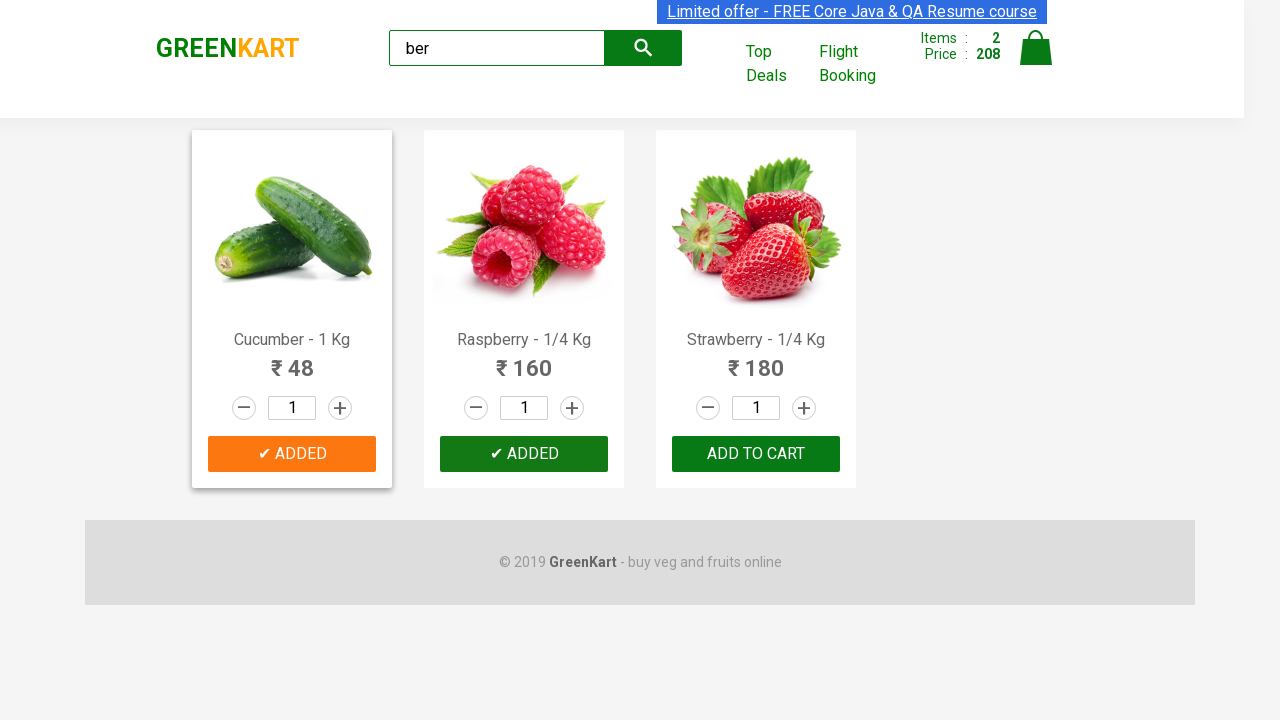

Clicked 'Add to Cart' button for a product at (756, 454) on div.products div.product div.product-action button >> nth=2
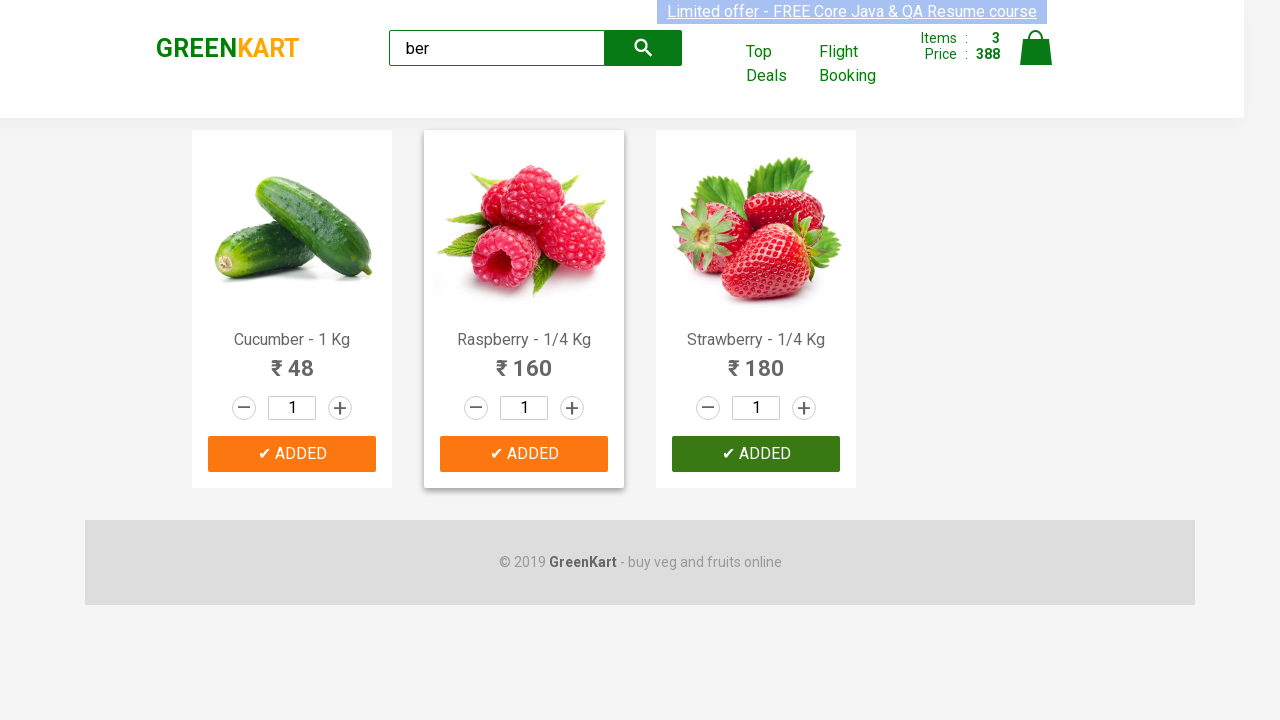

Clicked cart icon to view shopping cart at (1036, 59) on a.cart-icon
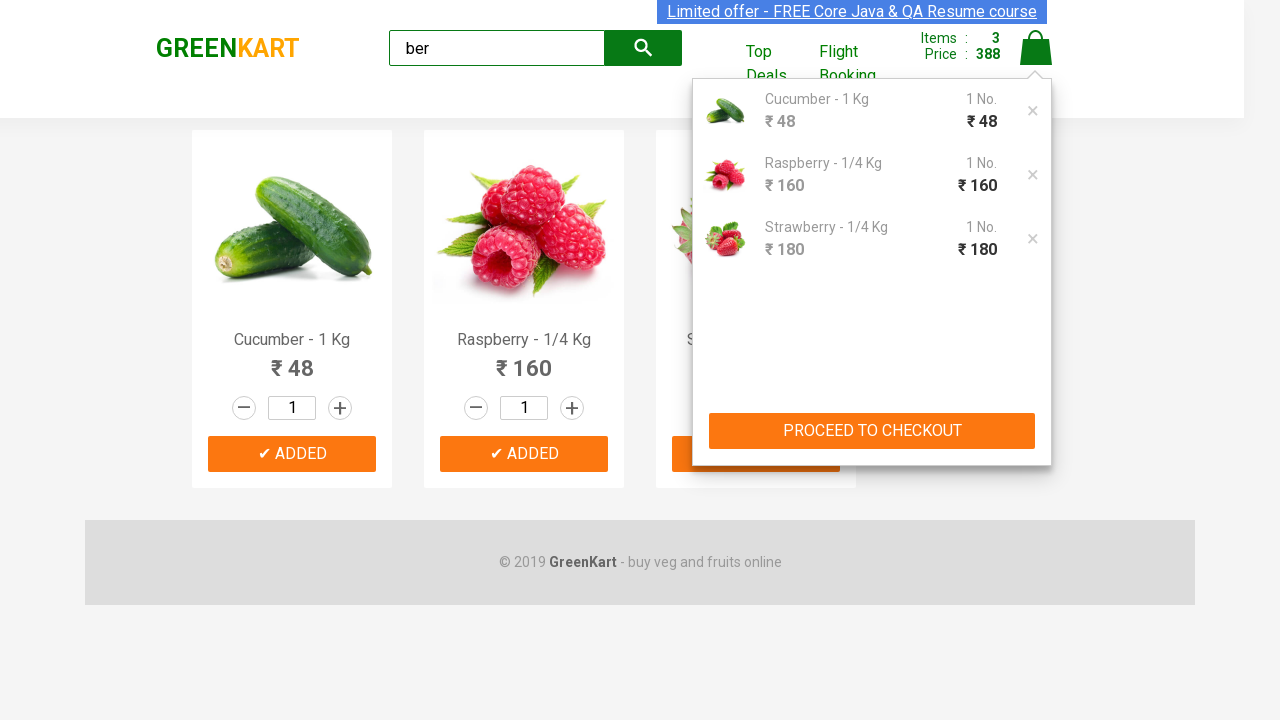

Clicked 'Proceed to Checkout' button at (872, 431) on div.cart-preview div.action-block button
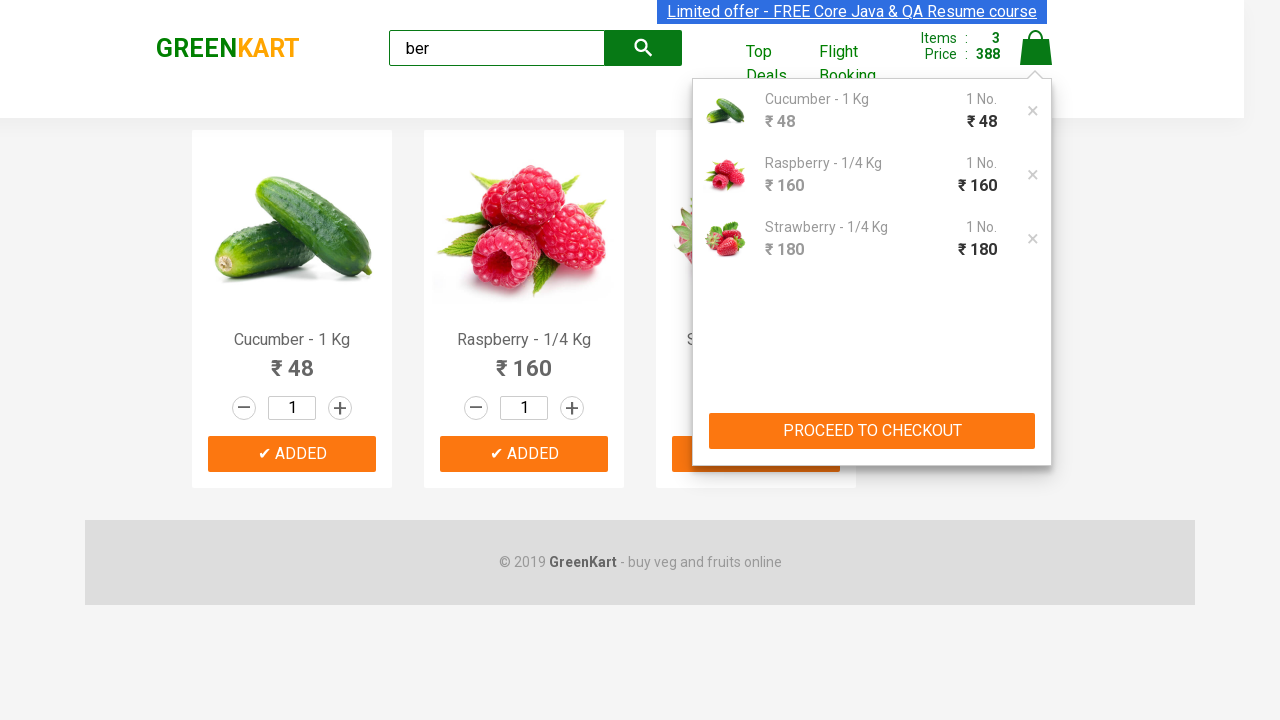

Entered promo code 'rahulshettyacademy' on .promoCode
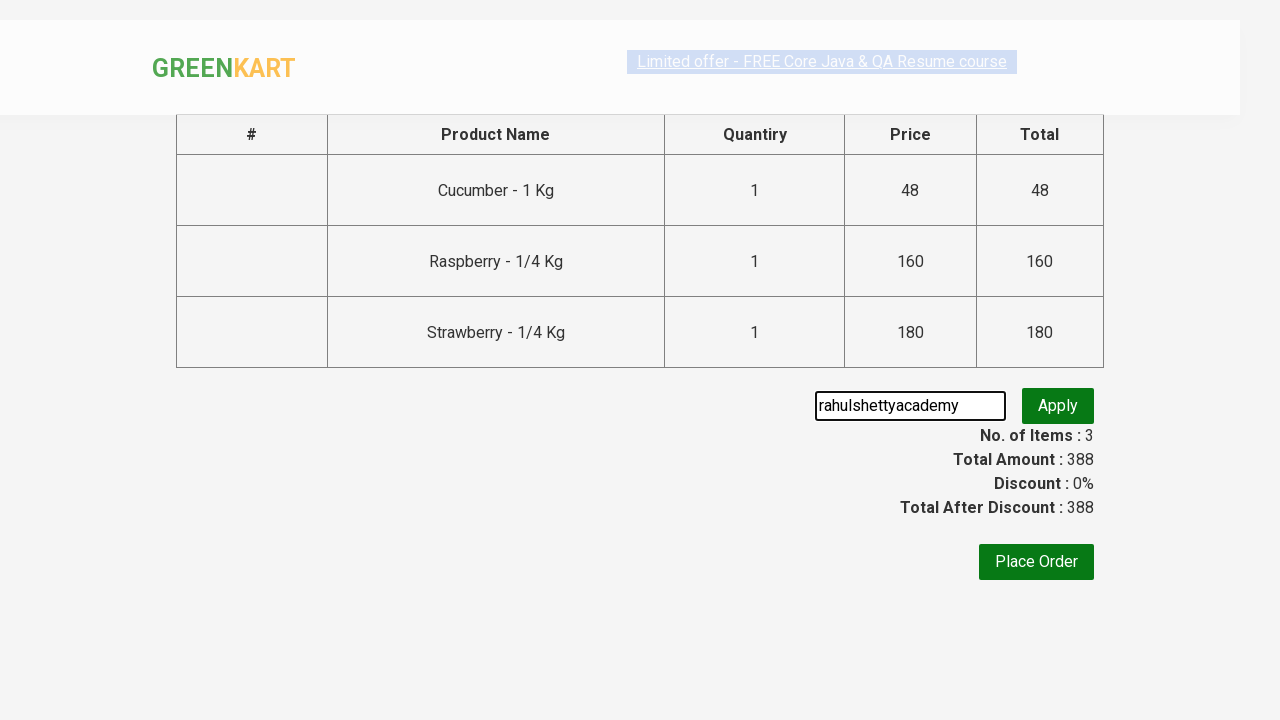

Clicked 'Apply Promo' button at (1058, 406) on .promoBtn
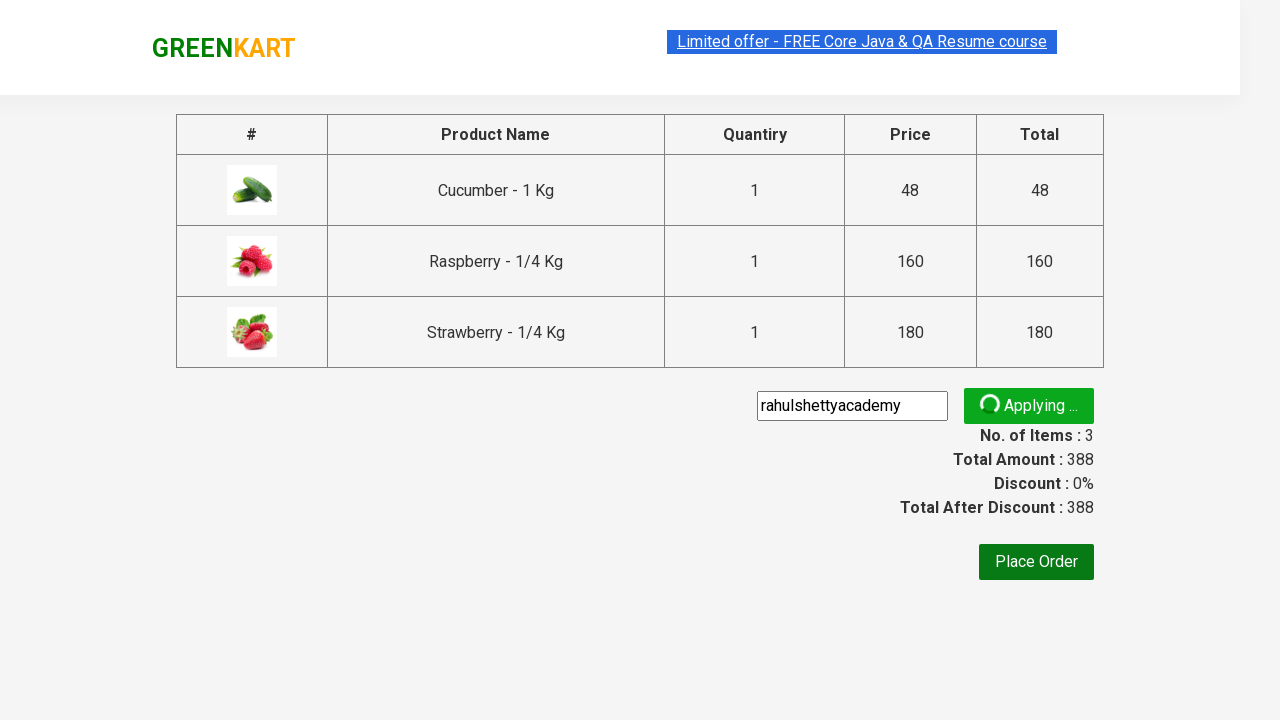

Promo code validation message appeared
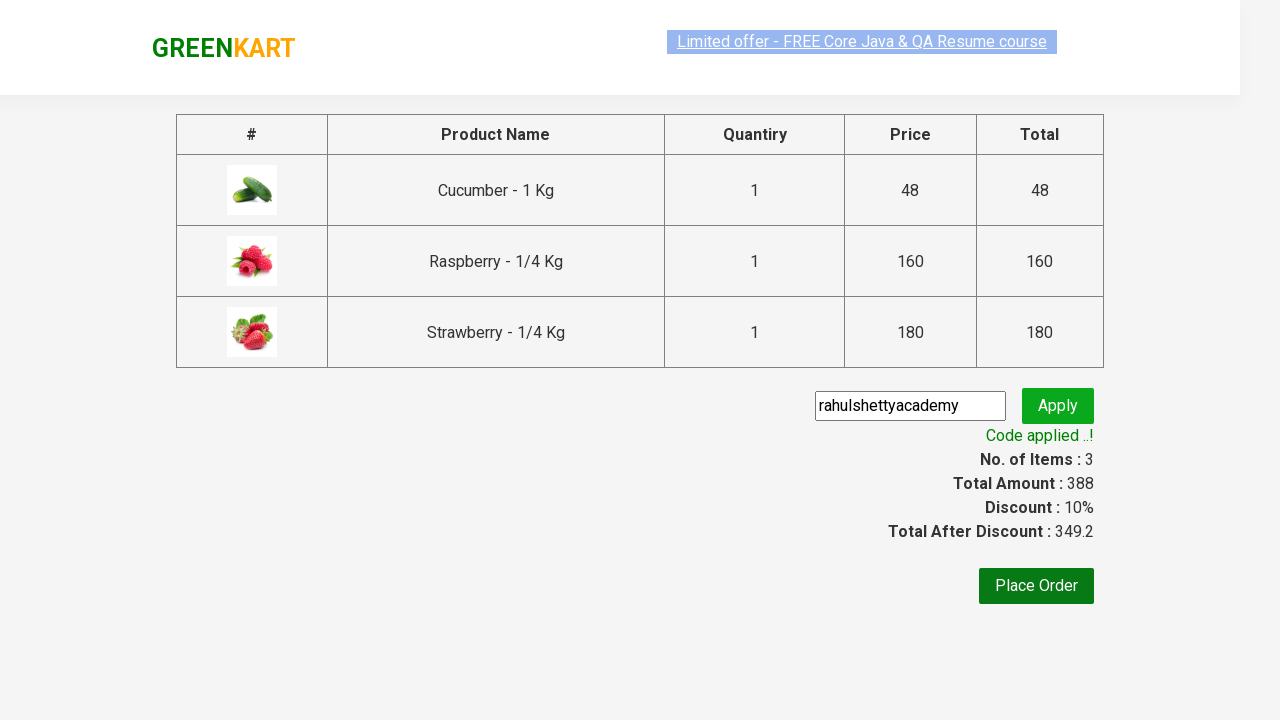

Verified promo code was applied successfully with message 'Code applied ..!'
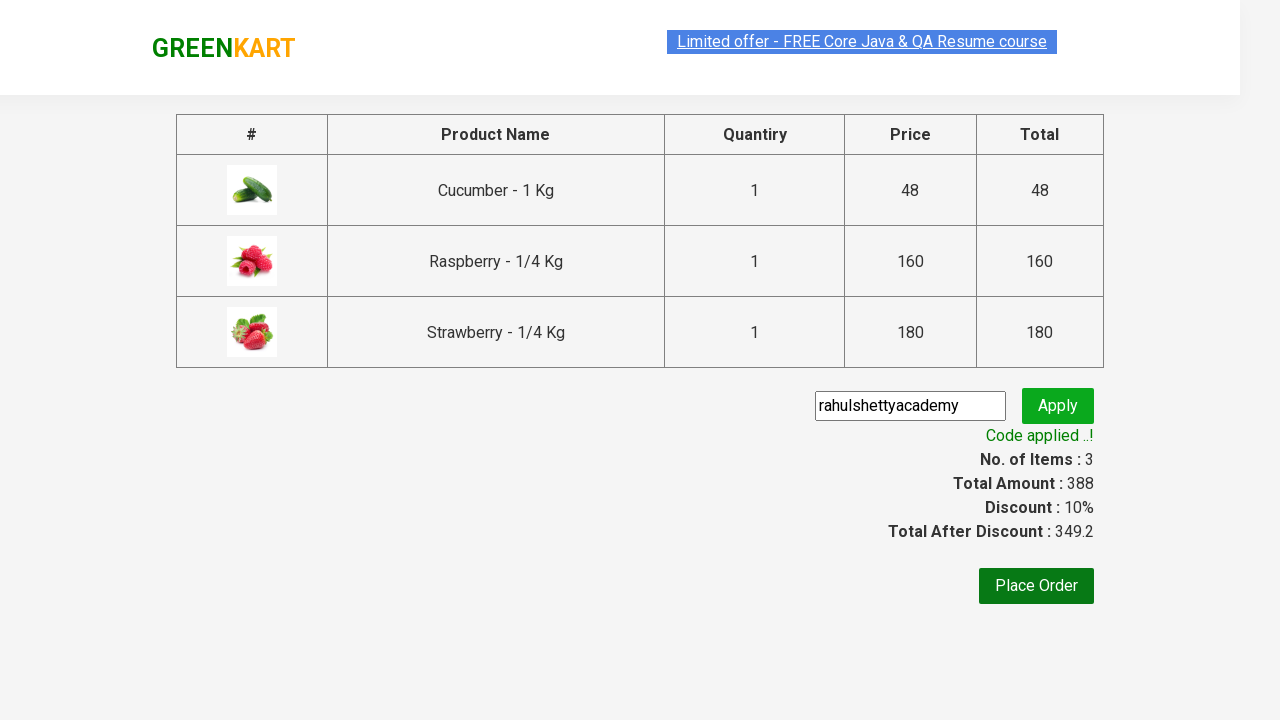

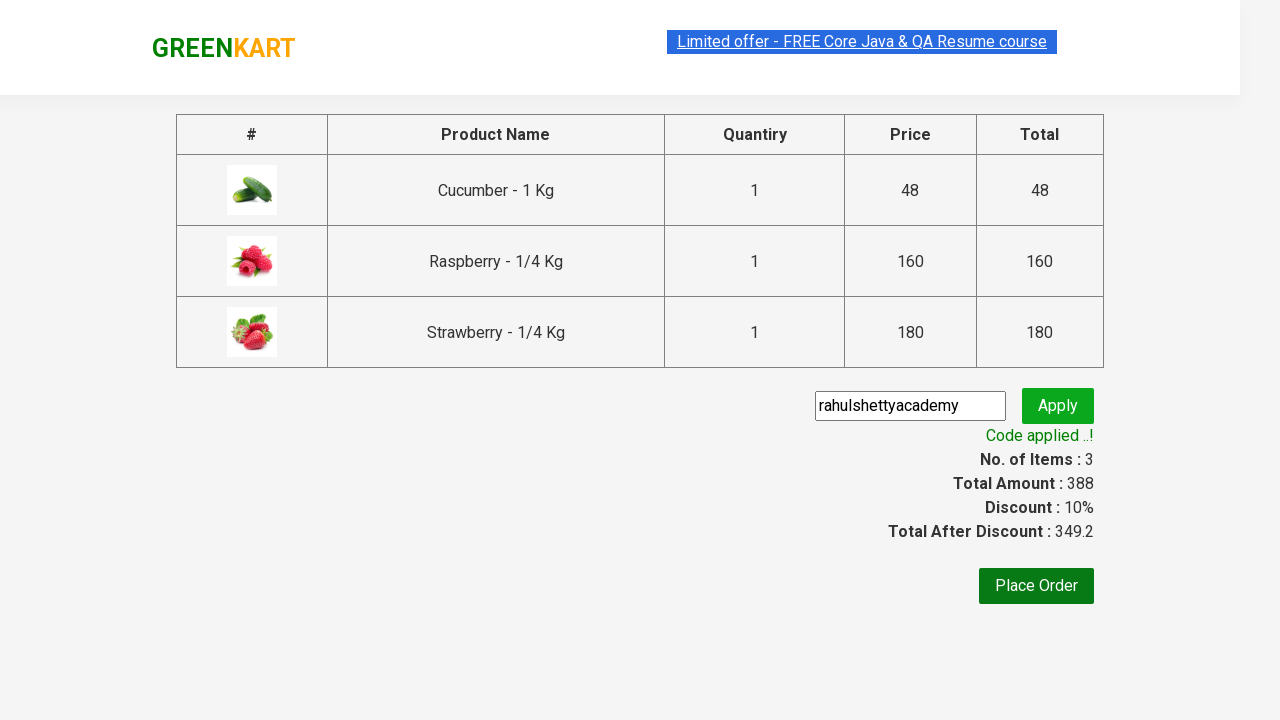